Tests marking individual todo items as complete

Starting URL: https://demo.playwright.dev/todomvc

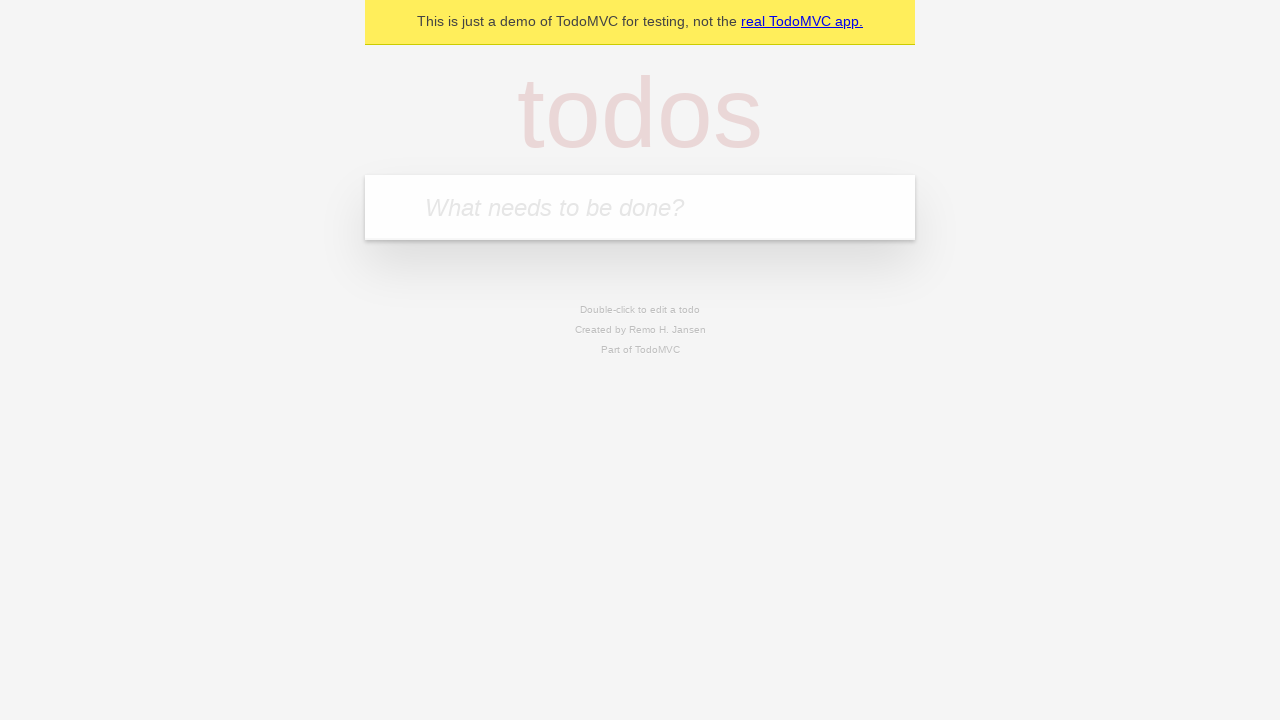

Filled new todo input with 'buy some cheese' on .new-todo
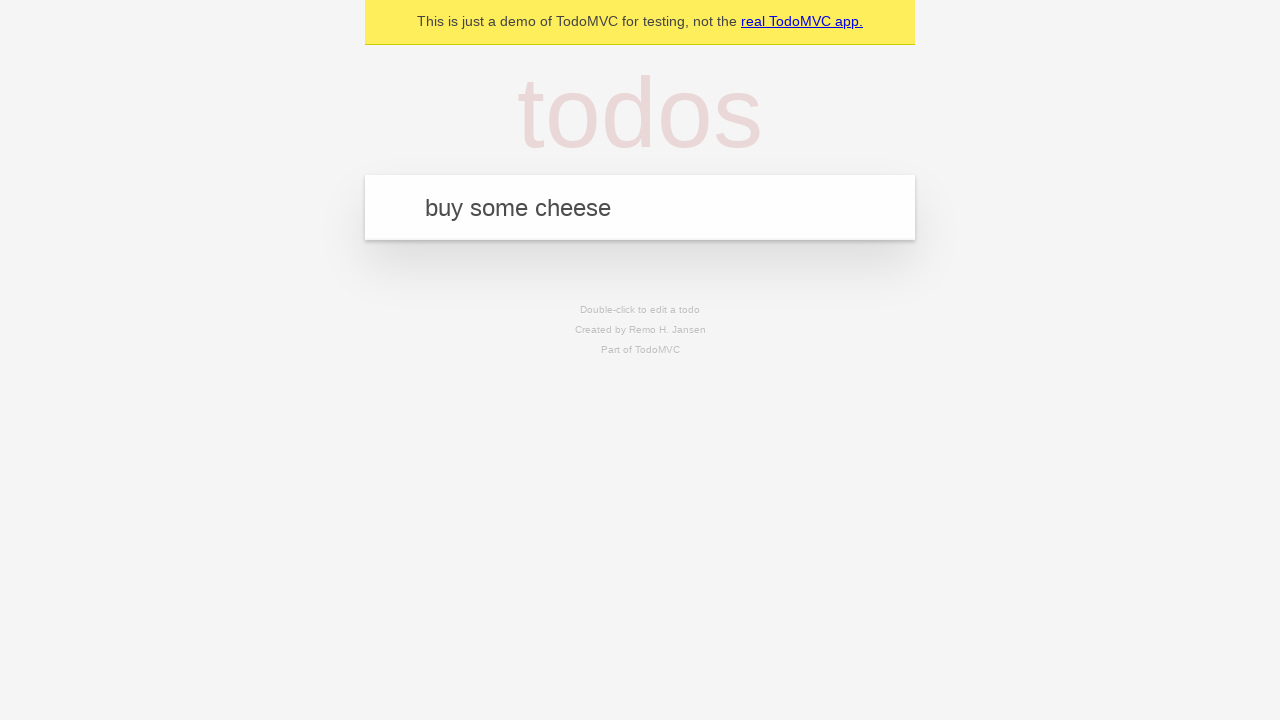

Pressed Enter to create first todo item on .new-todo
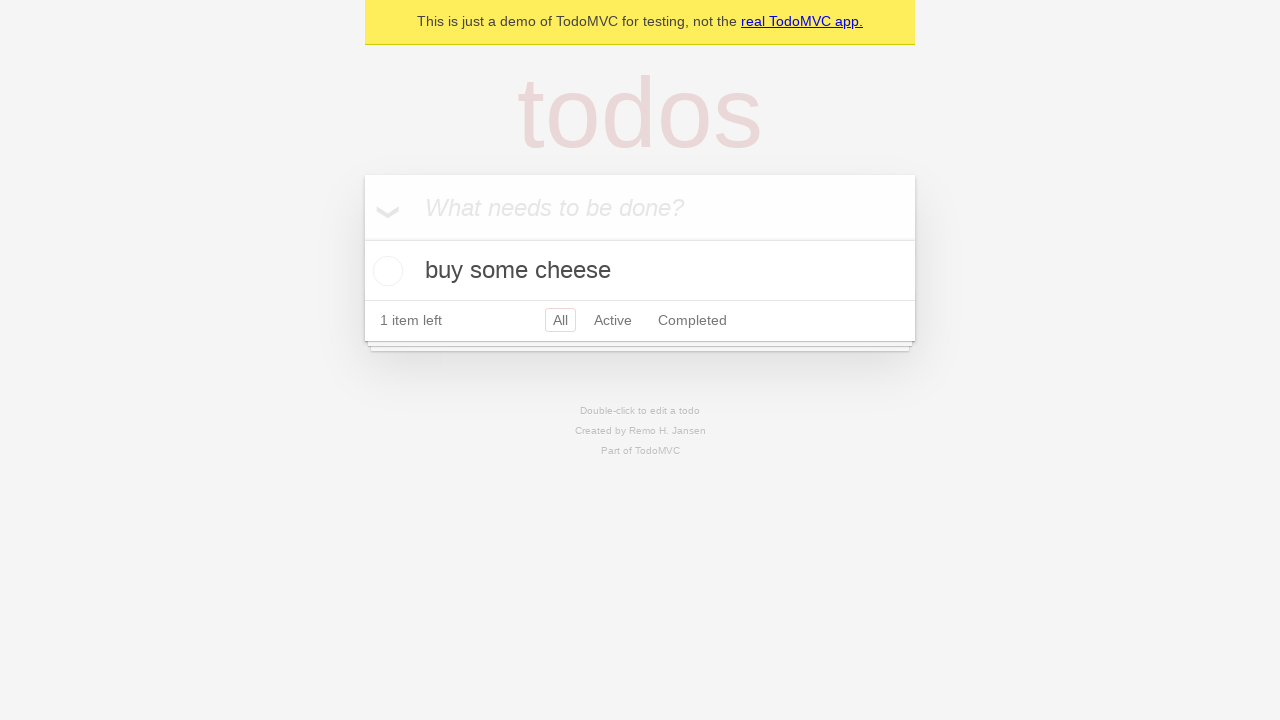

Filled new todo input with 'feed the cat' on .new-todo
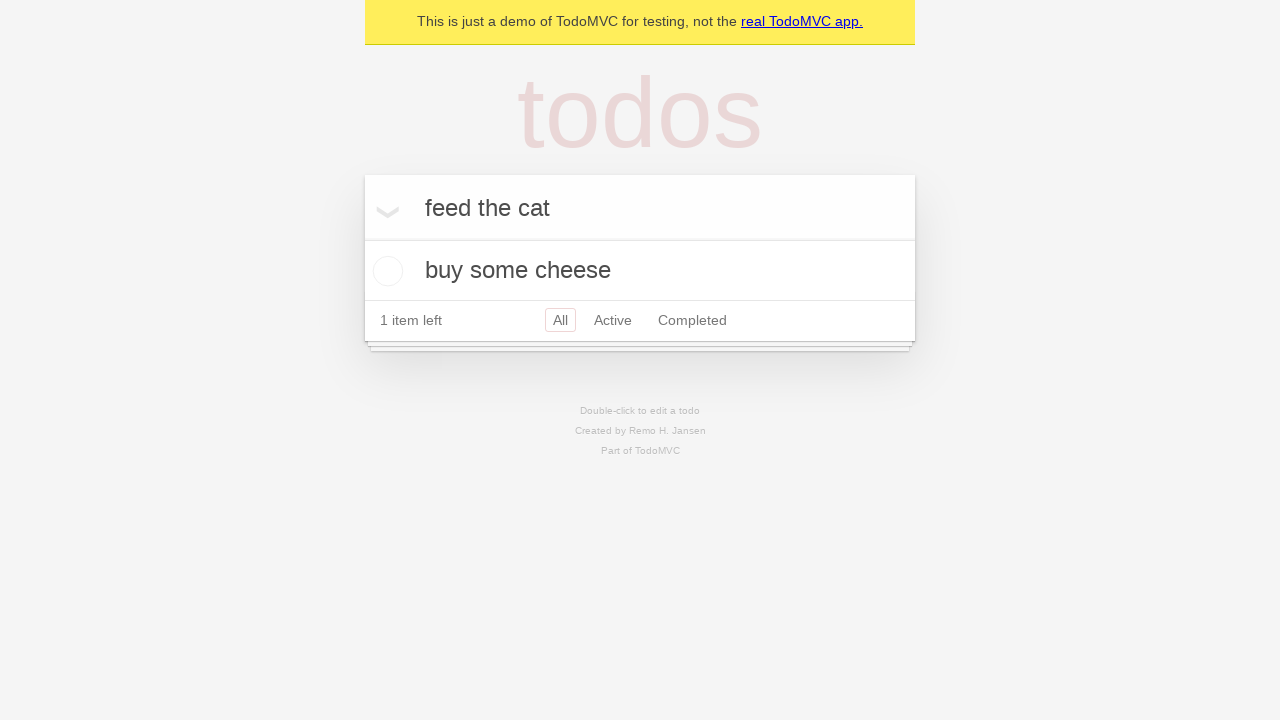

Pressed Enter to create second todo item on .new-todo
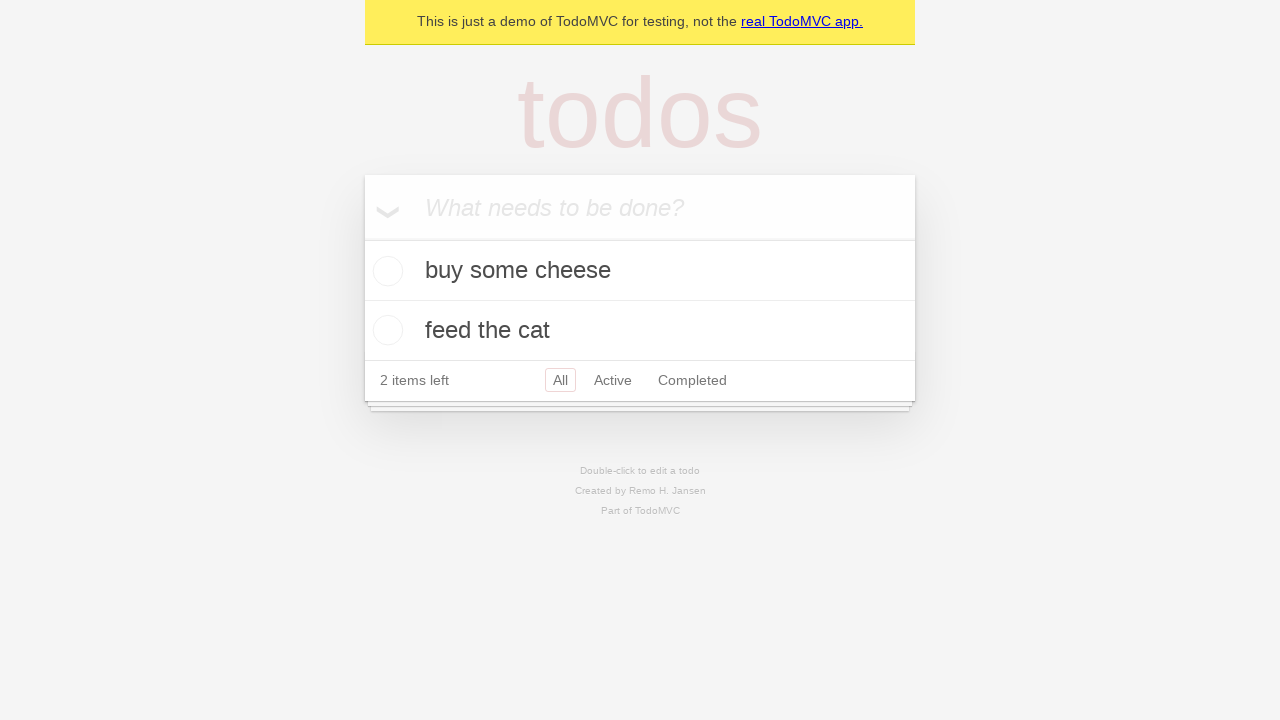

Marked first todo item 'buy some cheese' as complete at (385, 271) on .todo-list li >> nth=0 >> .toggle
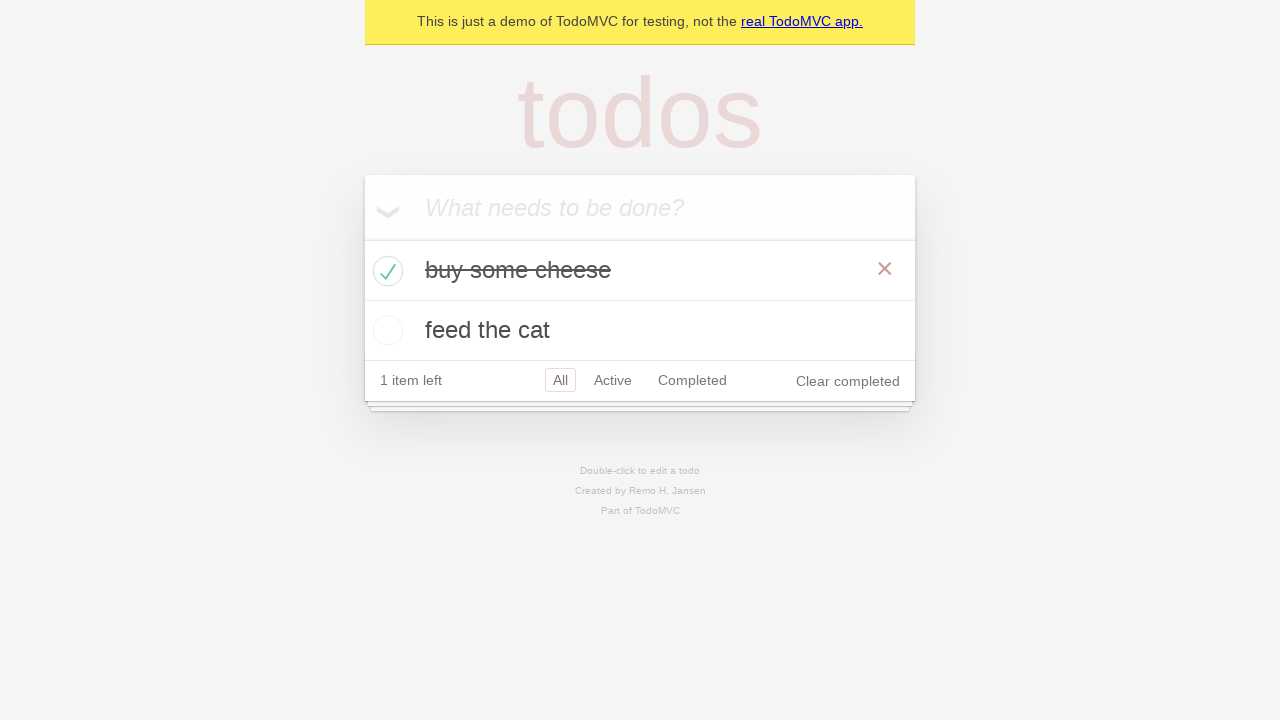

Marked second todo item 'feed the cat' as complete at (385, 330) on .todo-list li >> nth=1 >> .toggle
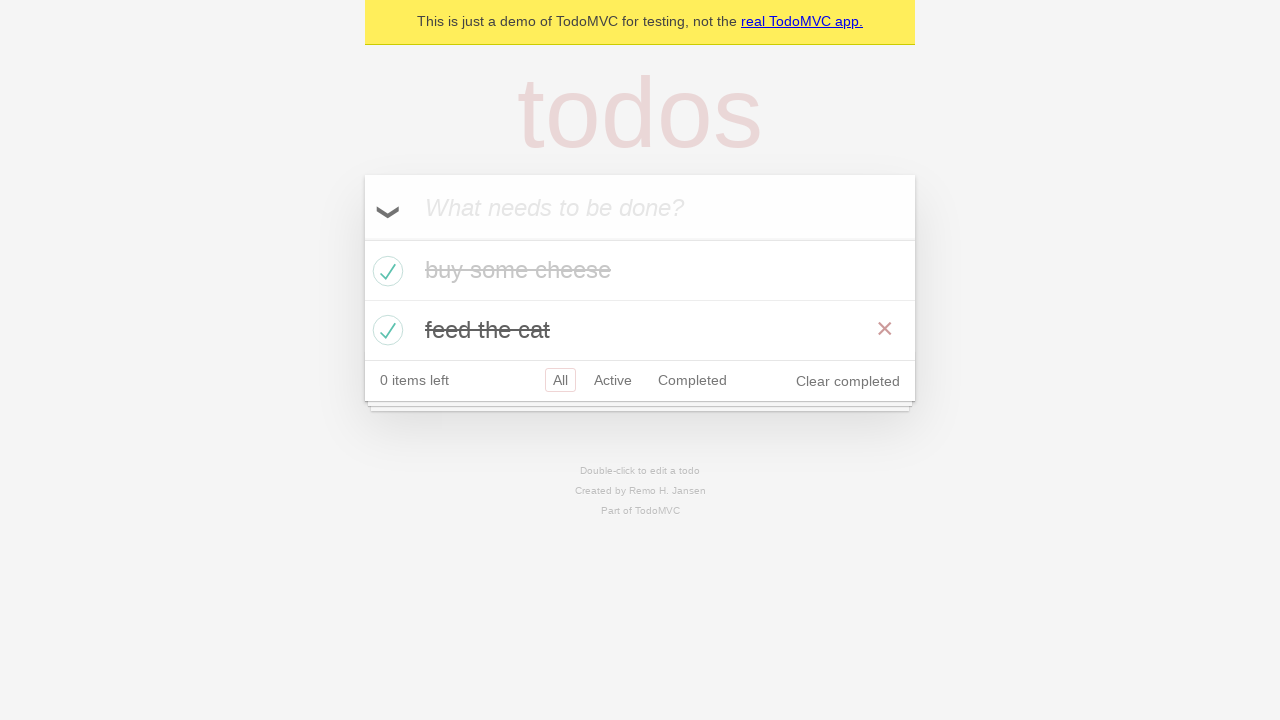

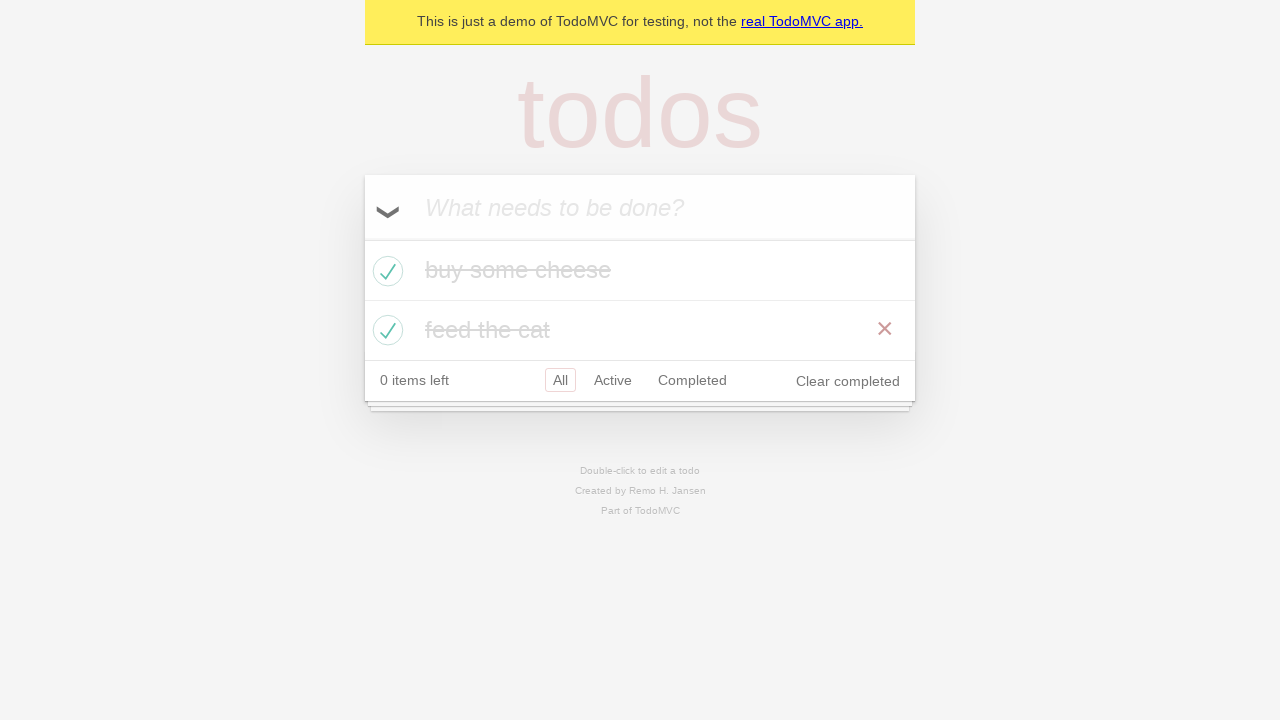